Tests selecting a specific file option from a dropdown by clicking the files button and selecting an option by text

Starting URL: http://www.seleniumui.moderntester.pl/selectmenu.php

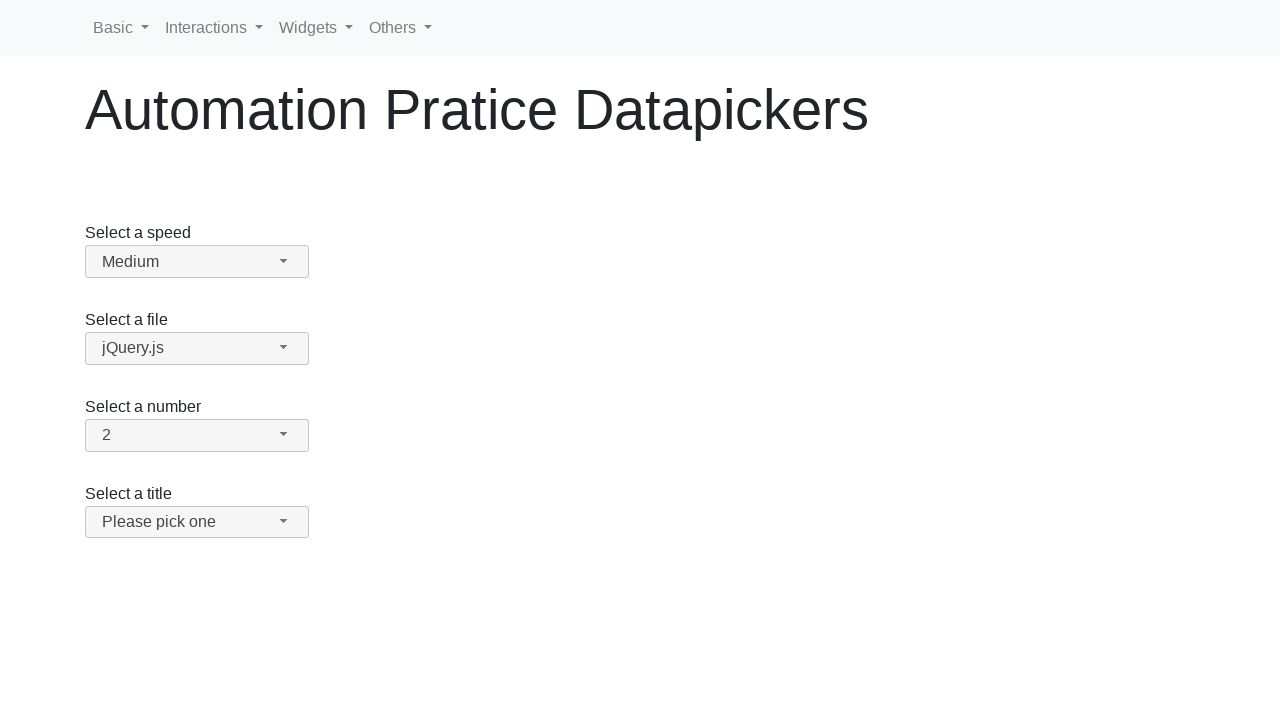

Clicked files dropdown button at (197, 348) on #files-button
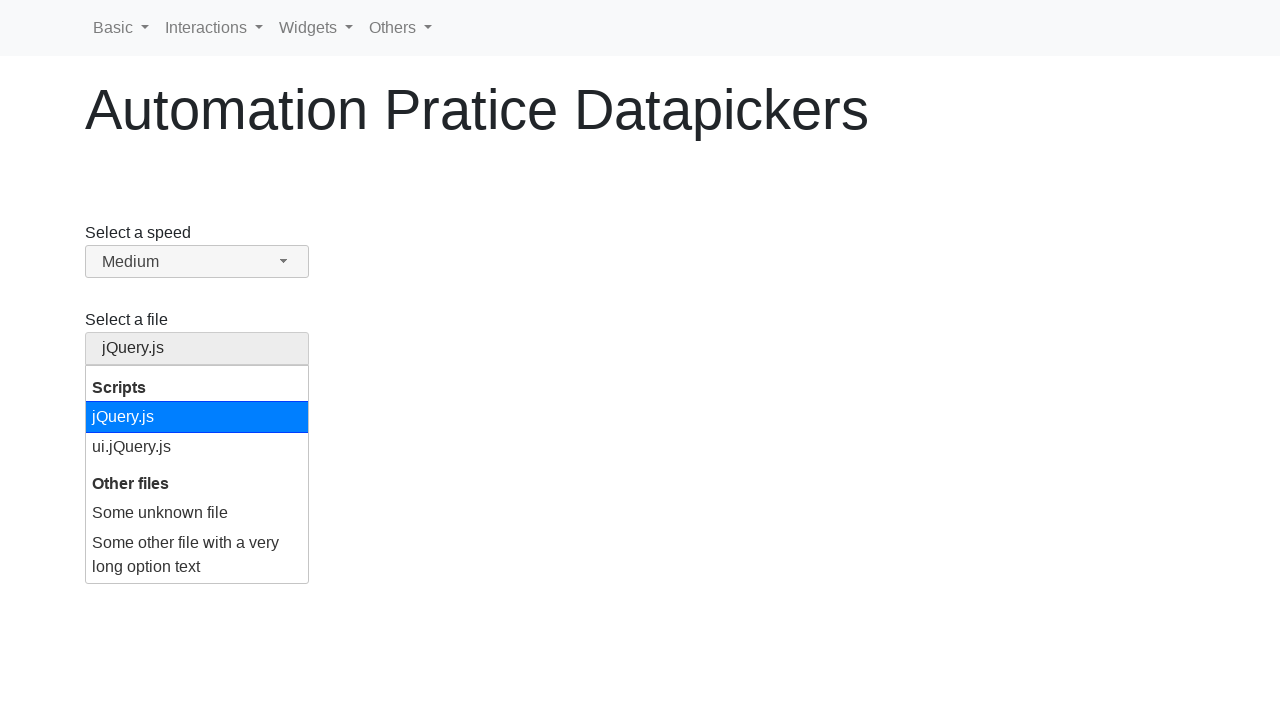

Waited for dropdown to expand
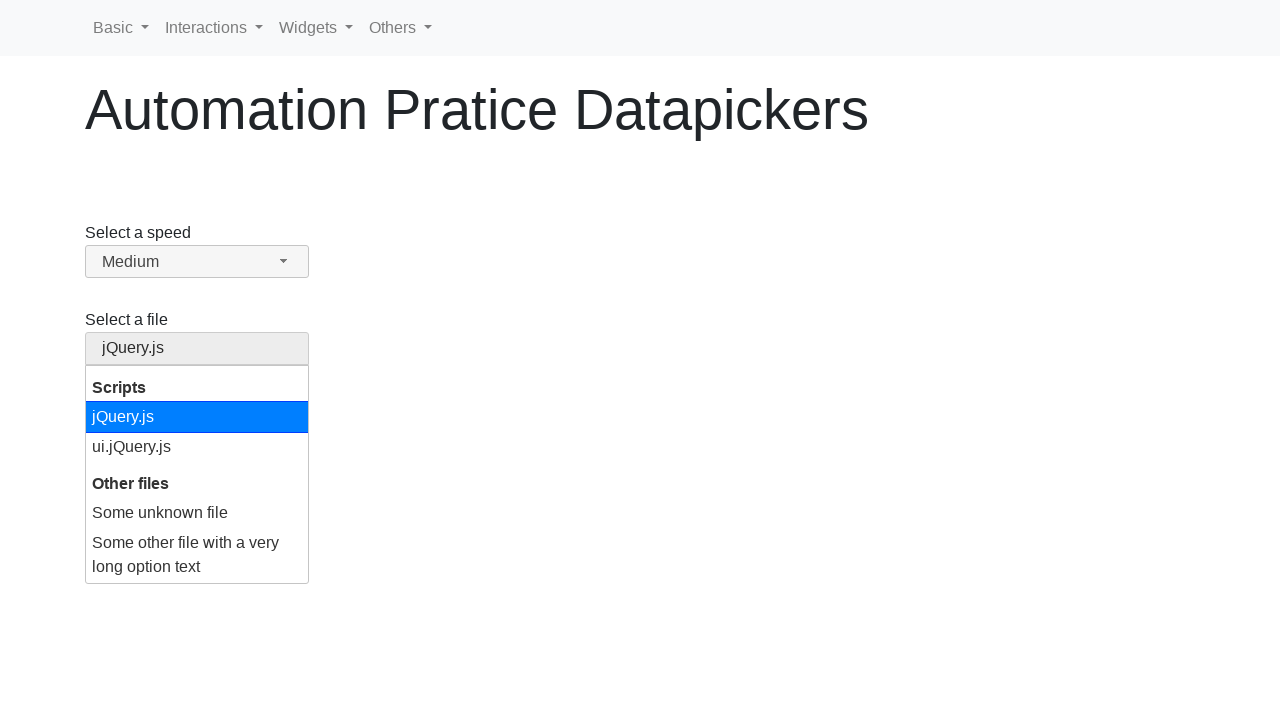

Files menu became visible
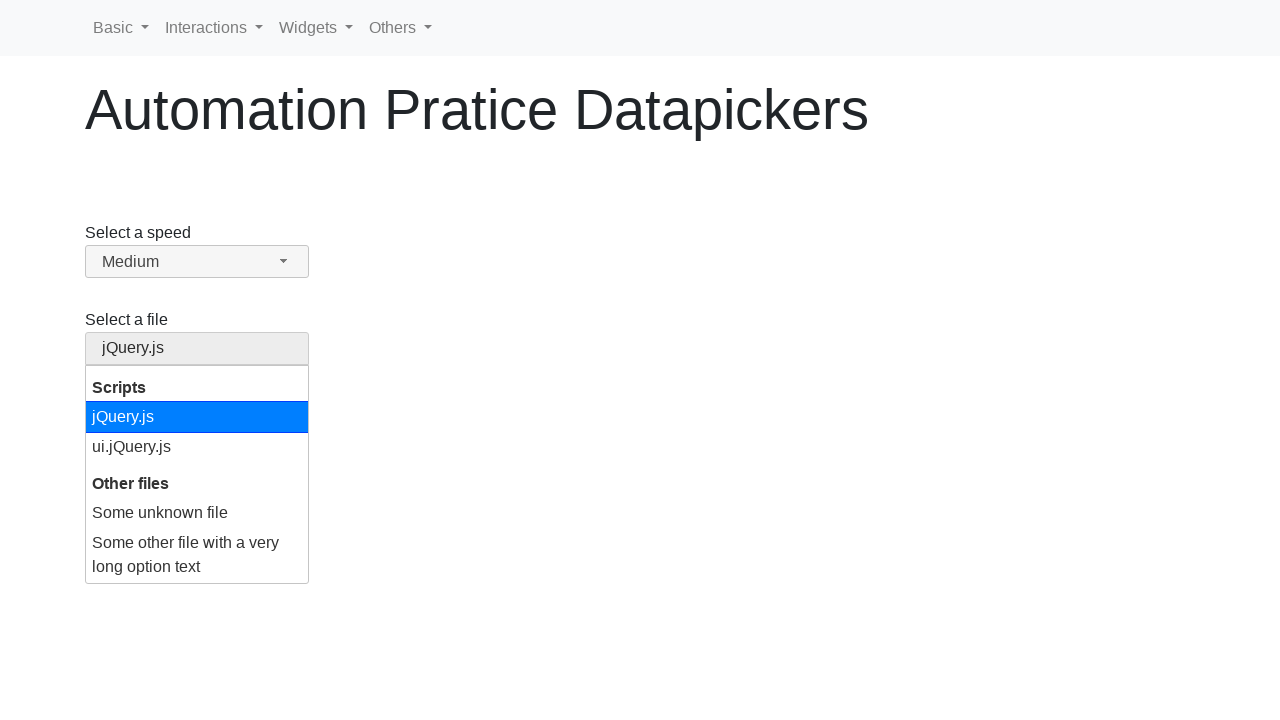

Selected file 'ui.jQuery.js' from dropdown at (197, 447) on //li[@class='ui-menu-item']//div[text()='ui.jQuery.js']
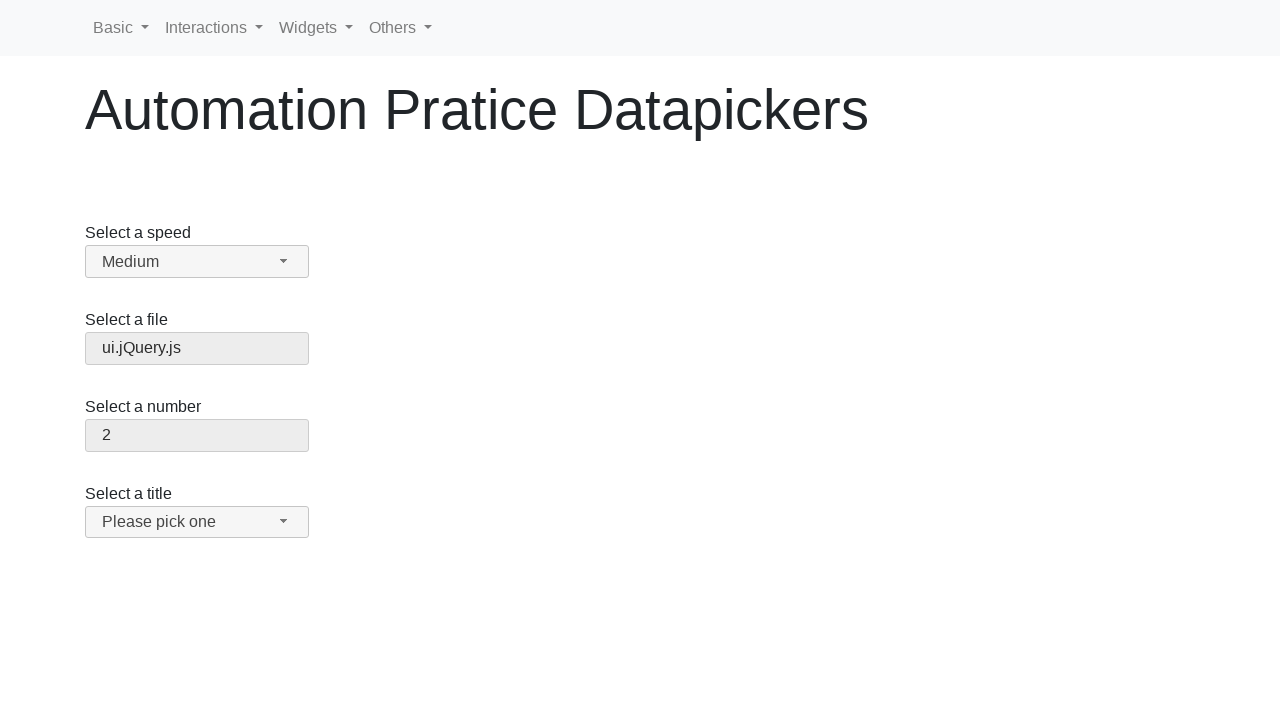

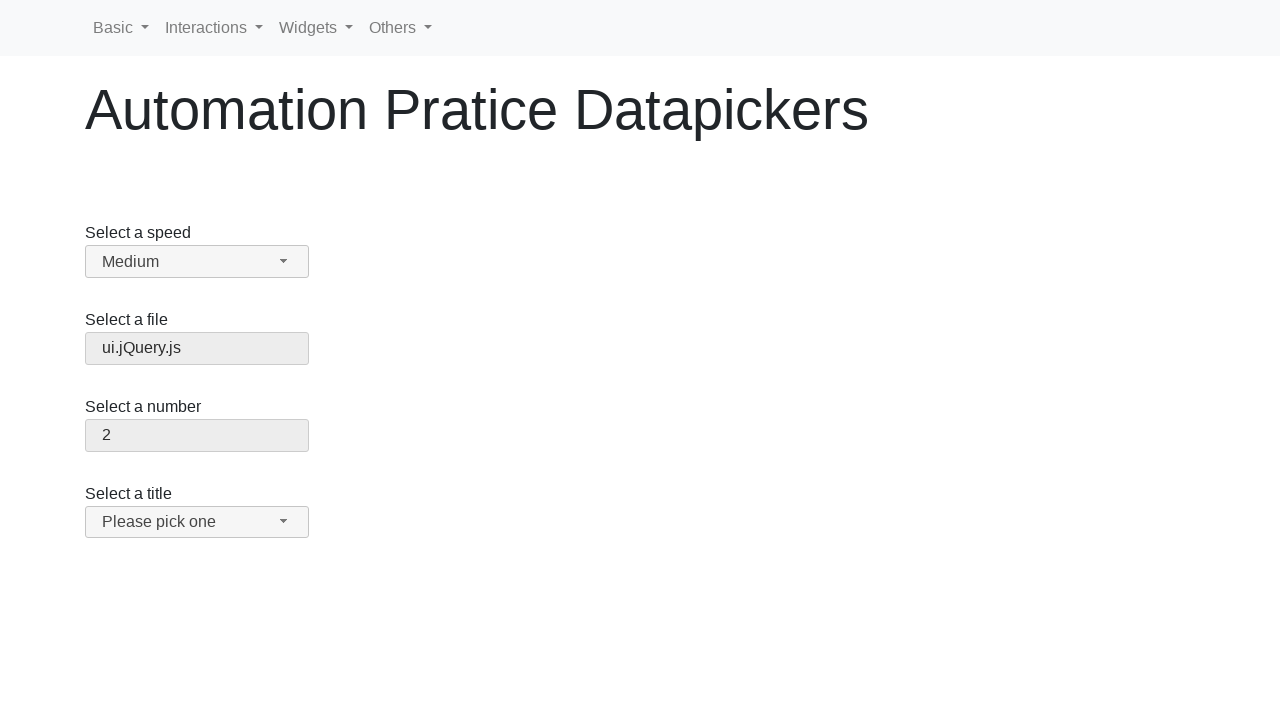